Tests that edits are cancelled when pressing Escape key

Starting URL: https://demo.playwright.dev/todomvc

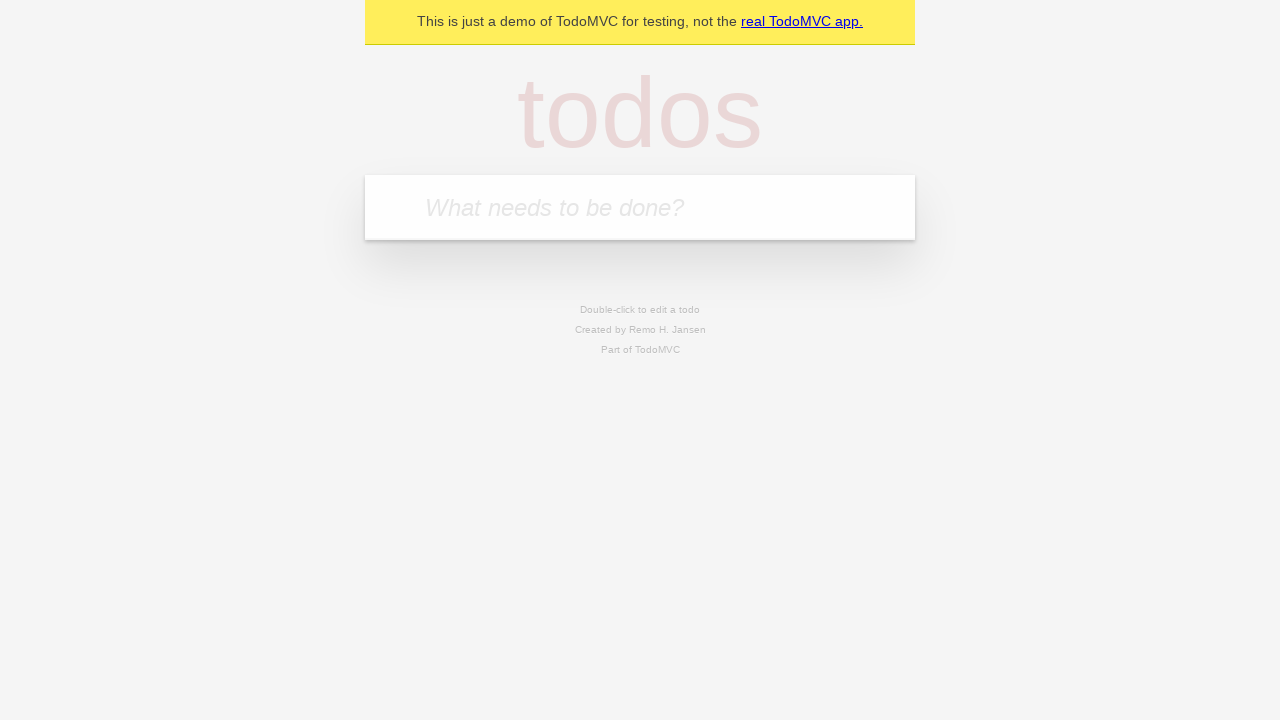

Filled new todo field with 'buy some cheese' on internal:attr=[placeholder="What needs to be done?"i]
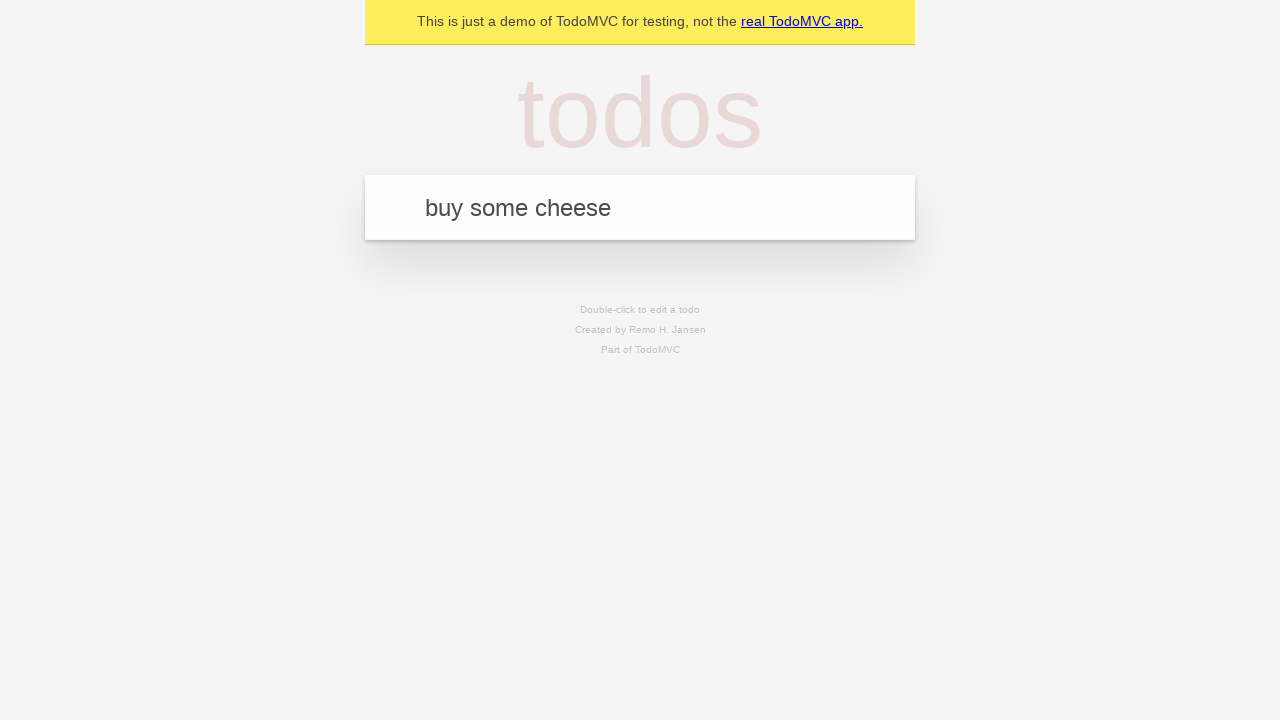

Pressed Enter to create todo 'buy some cheese' on internal:attr=[placeholder="What needs to be done?"i]
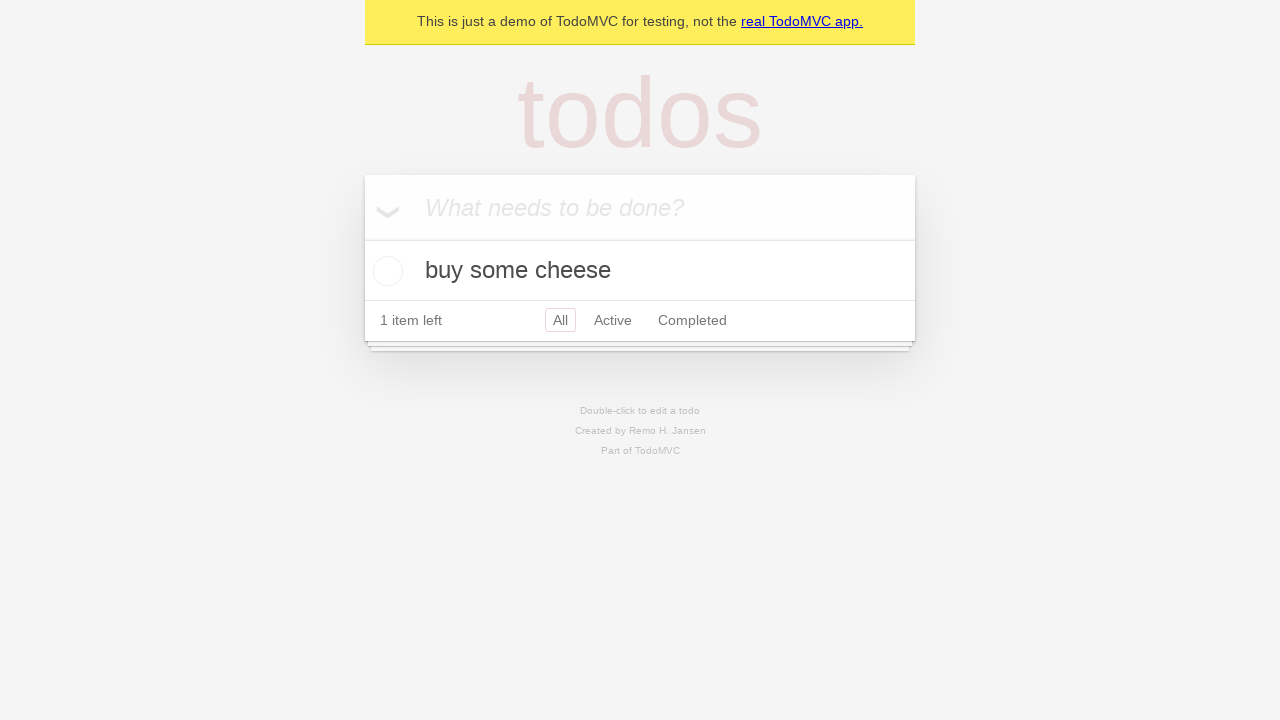

Filled new todo field with 'feed the cat' on internal:attr=[placeholder="What needs to be done?"i]
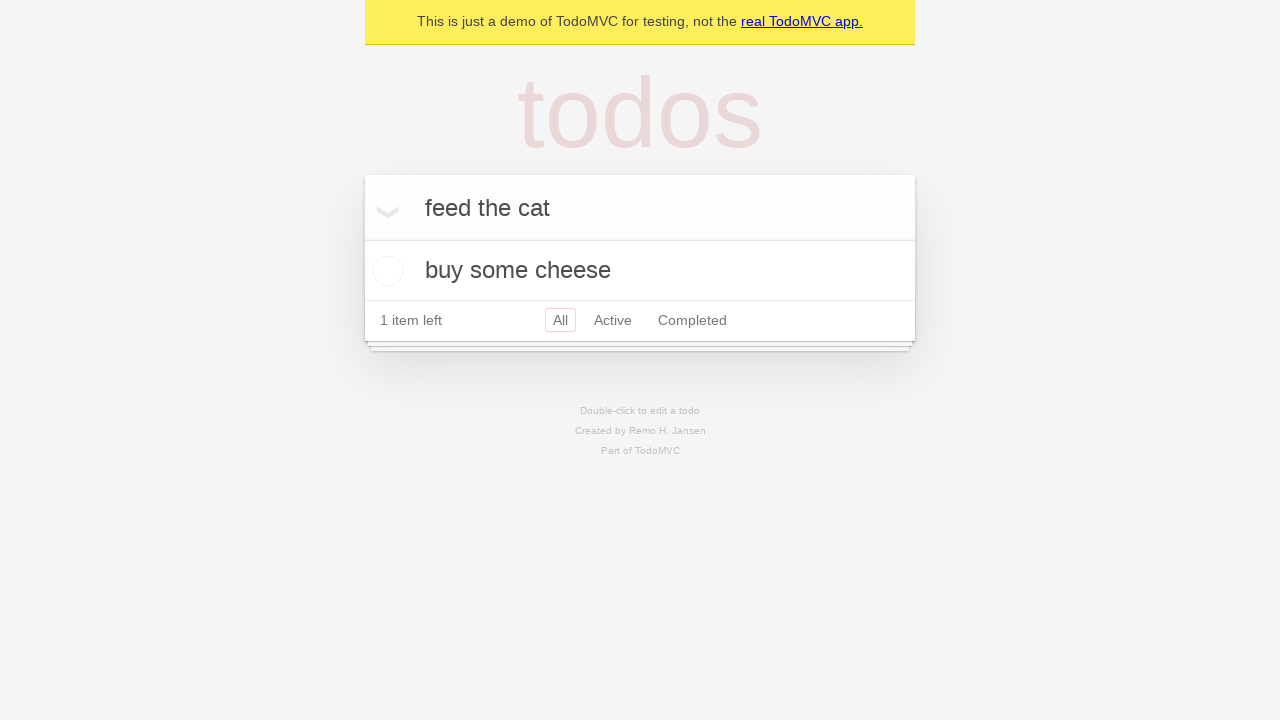

Pressed Enter to create todo 'feed the cat' on internal:attr=[placeholder="What needs to be done?"i]
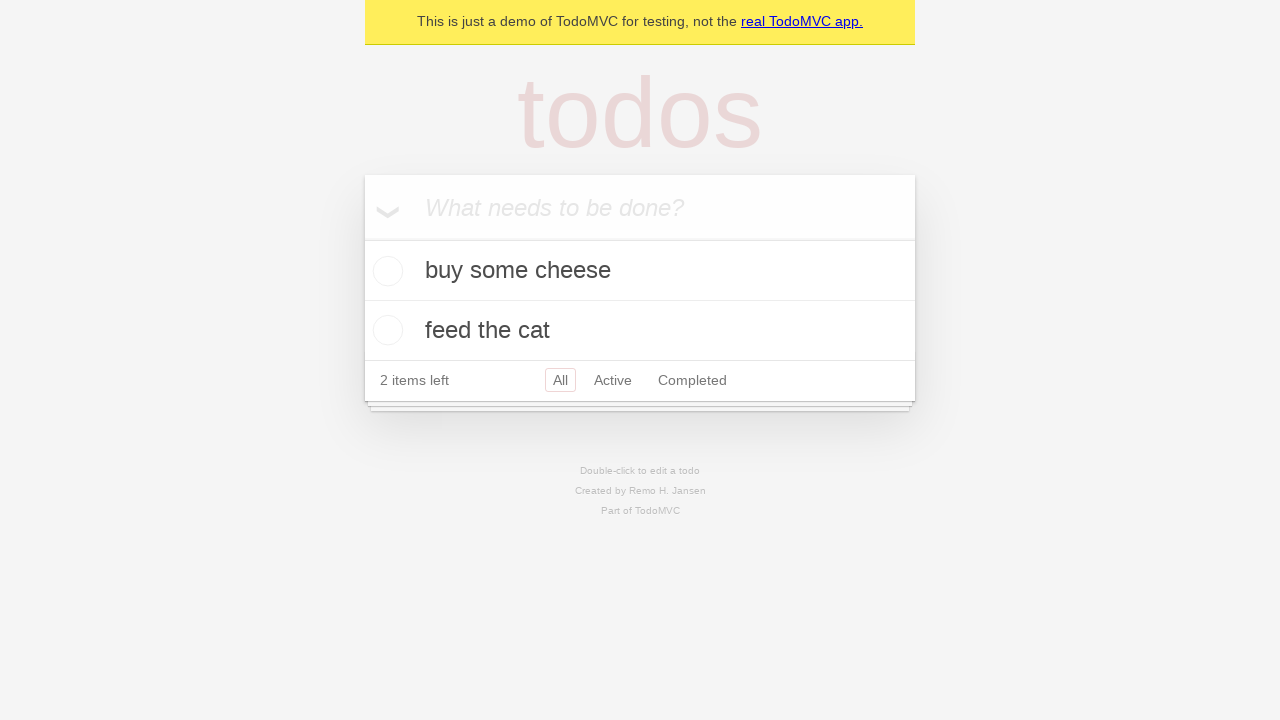

Filled new todo field with 'book a doctors appointment' on internal:attr=[placeholder="What needs to be done?"i]
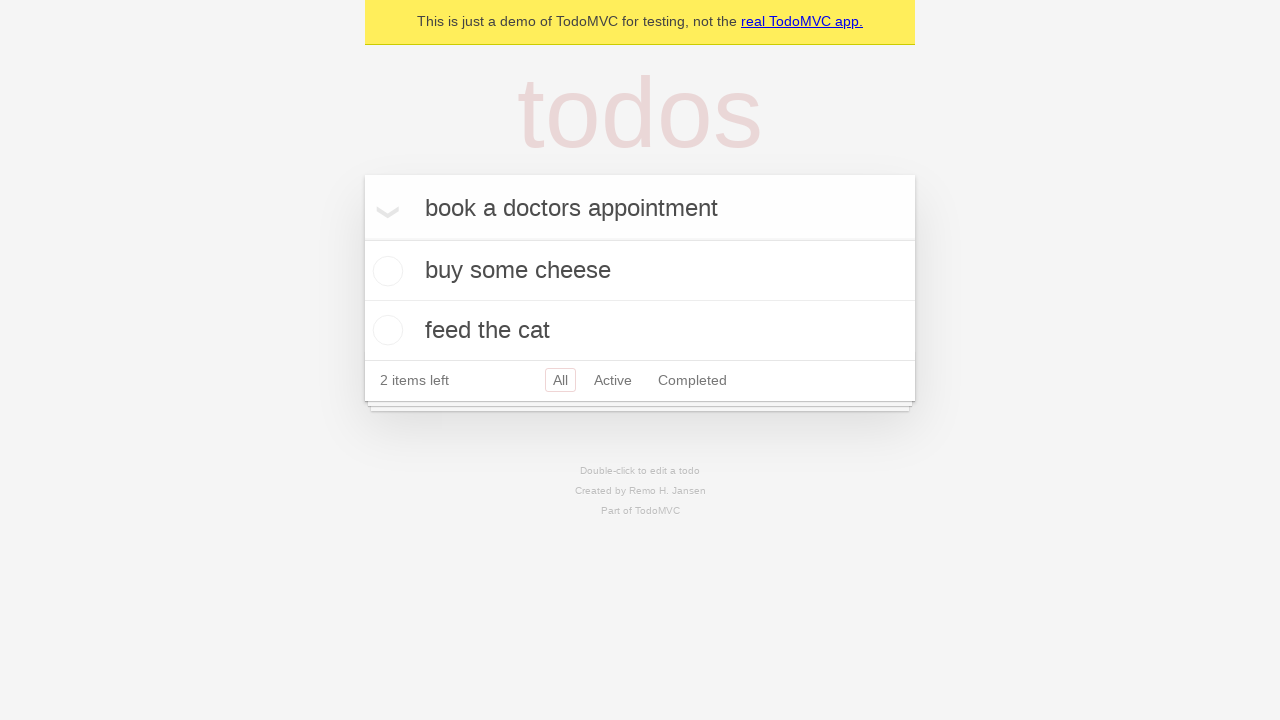

Pressed Enter to create todo 'book a doctors appointment' on internal:attr=[placeholder="What needs to be done?"i]
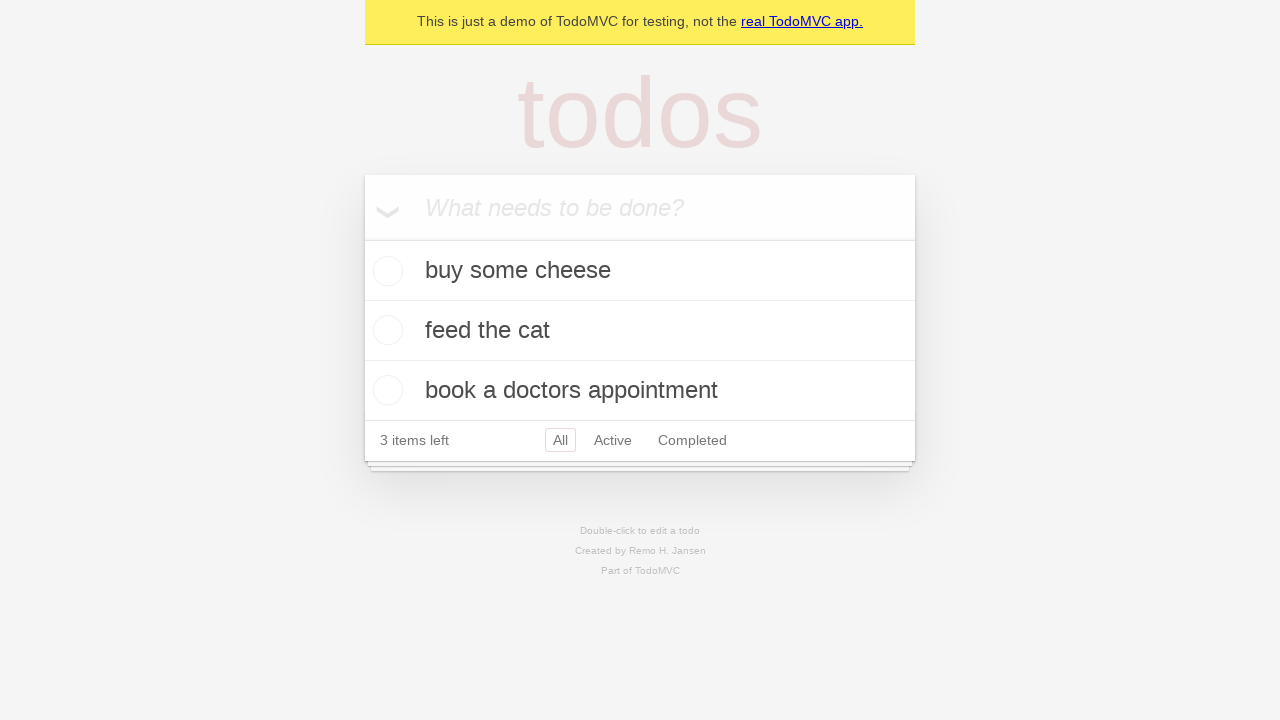

Third todo item loaded and visible
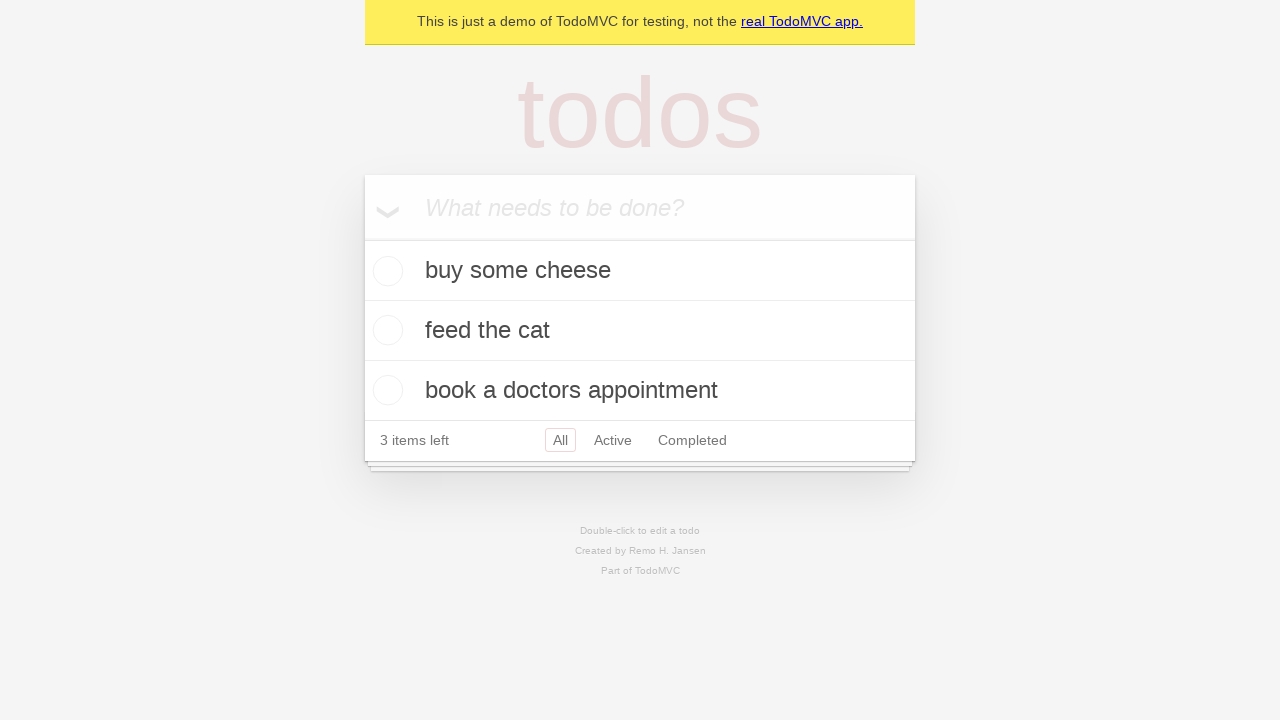

Double-clicked second todo item to enter edit mode at (640, 331) on internal:testid=[data-testid="todo-item"s] >> nth=1
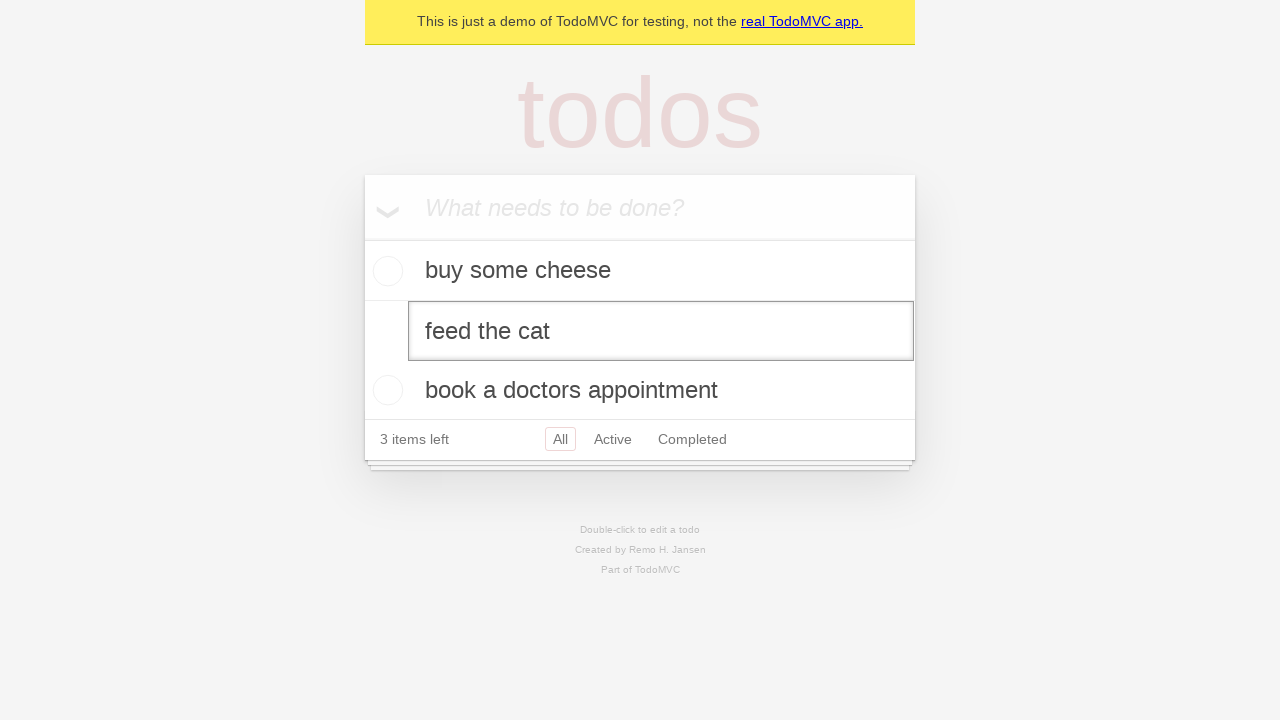

Changed second todo text to 'buy some sausages' on internal:testid=[data-testid="todo-item"s] >> nth=1 >> internal:role=textbox[nam
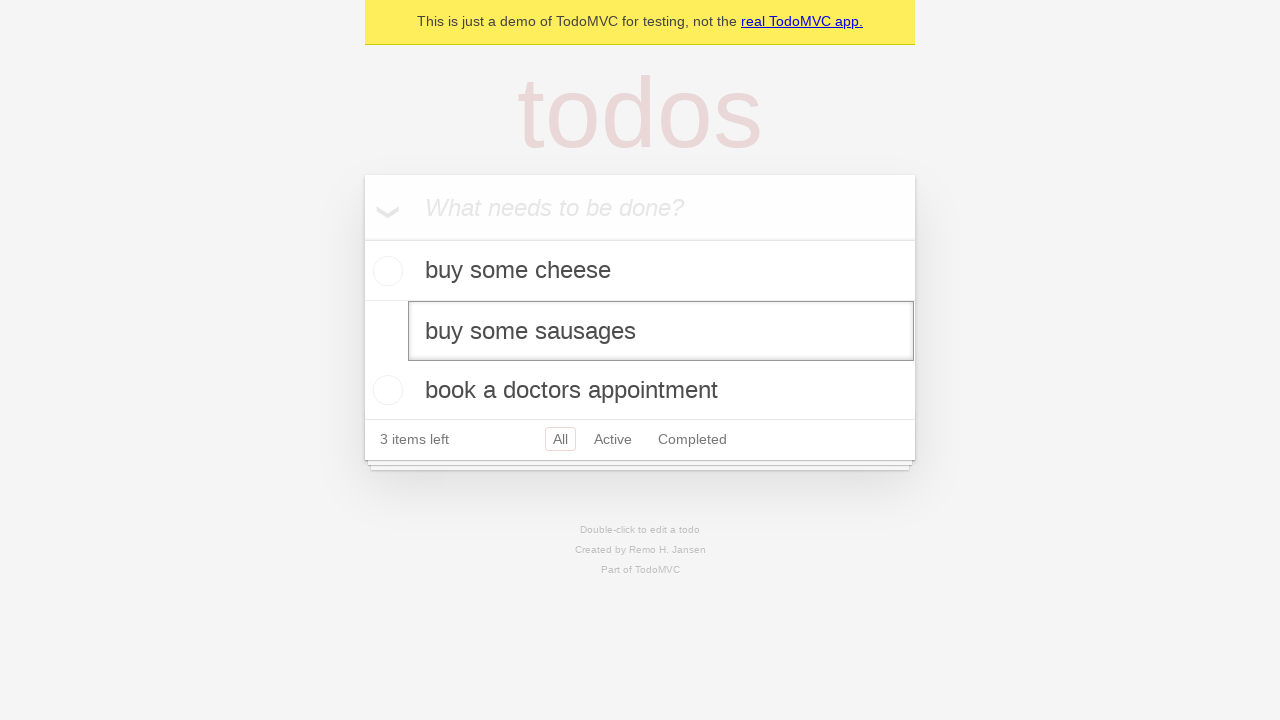

Pressed Escape key to cancel edit of second todo on internal:testid=[data-testid="todo-item"s] >> nth=1 >> internal:role=textbox[nam
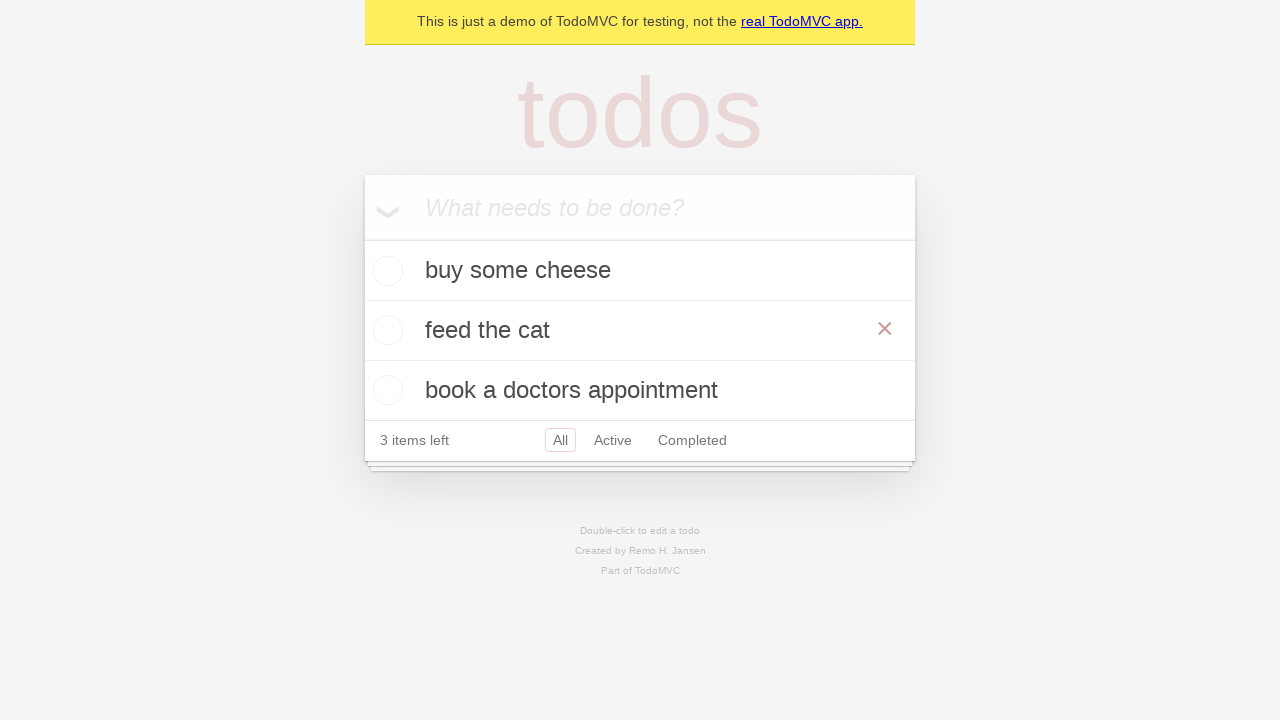

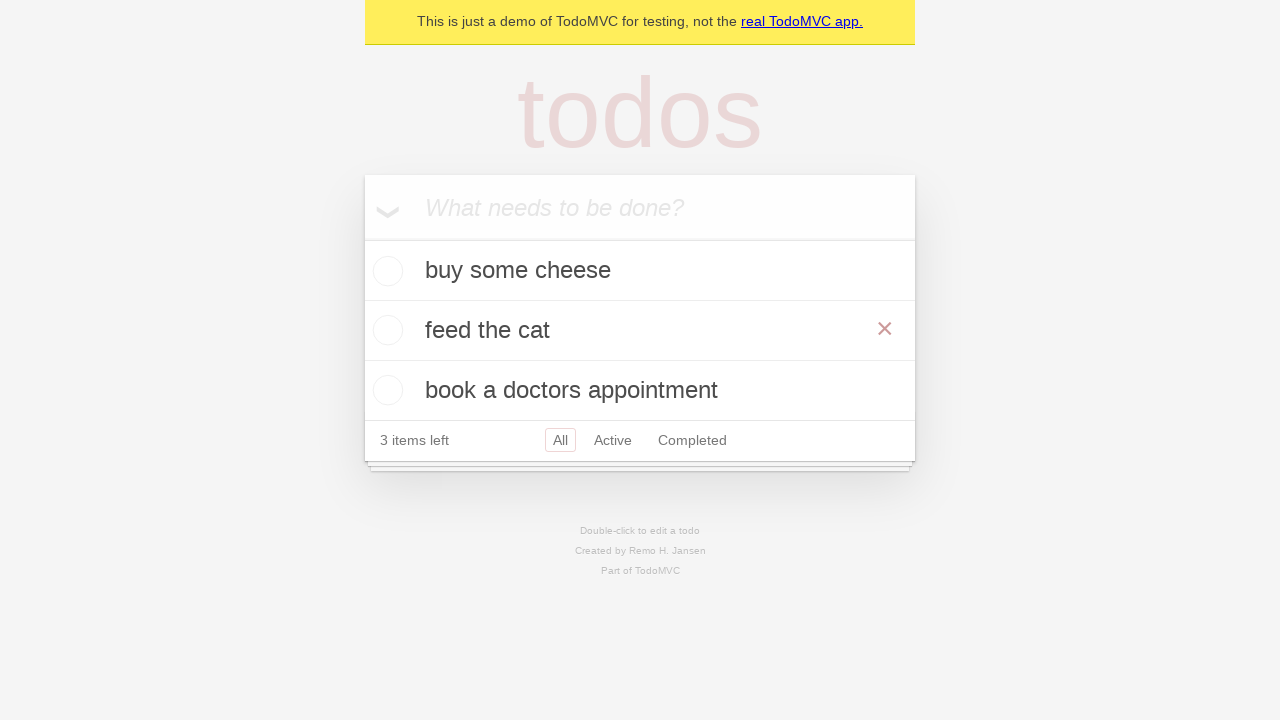